Tests various alert interactions including simple alerts, confirmation dialogs, prompt alerts, and non-modal sweet alerts on a practice page

Starting URL: https://www.leafground.com/alert.xhtml

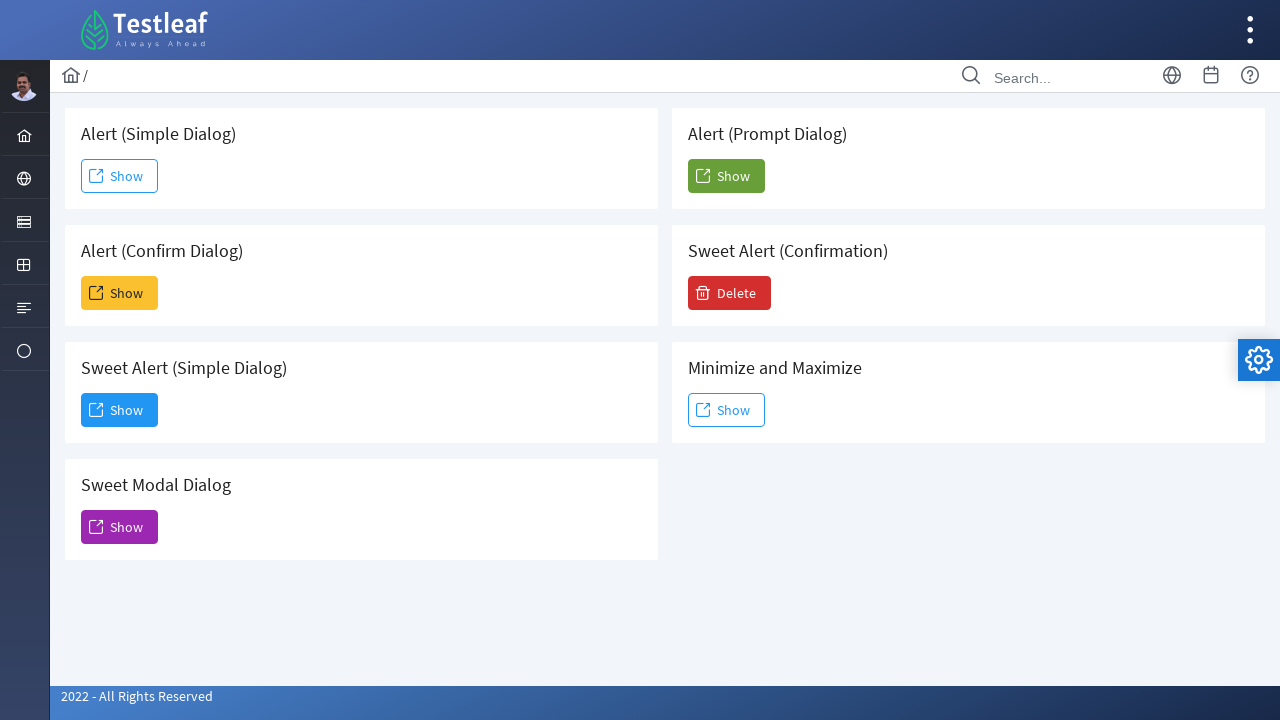

Clicked button to trigger simple alert at (120, 176) on #j_idt88\:j_idt91
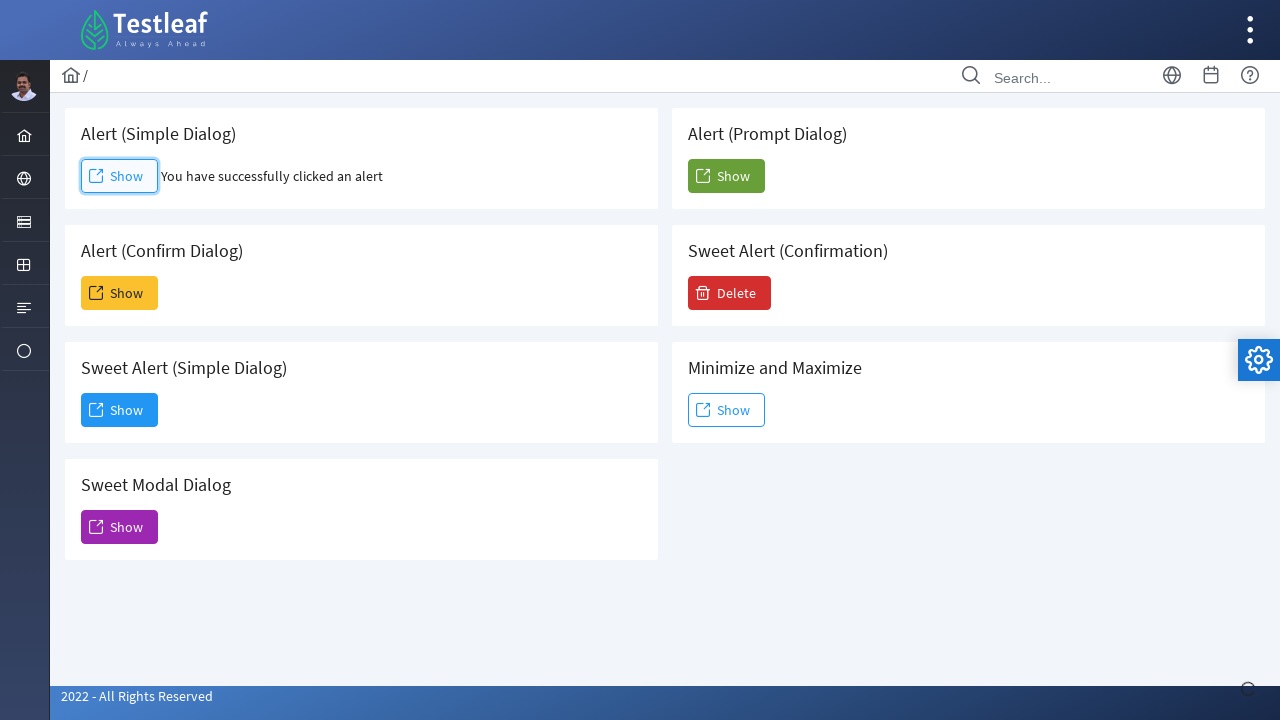

Accepted simple alert dialog
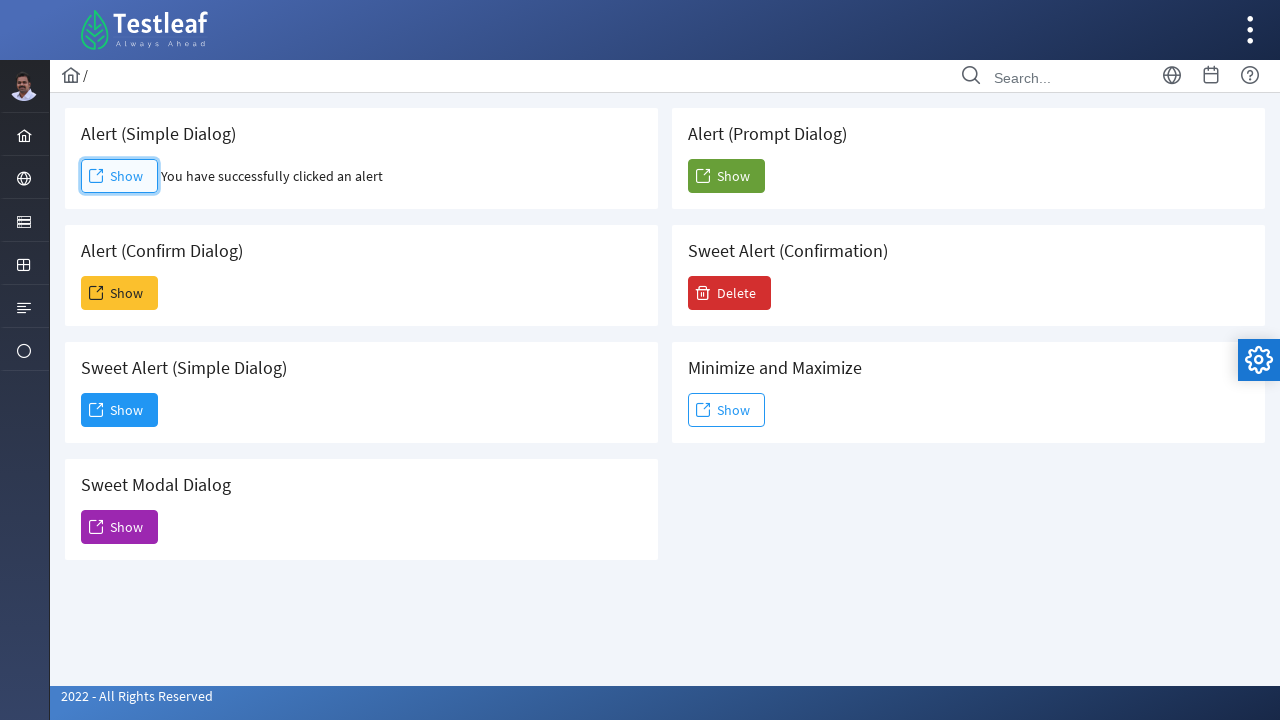

Retrieved simple alert result text
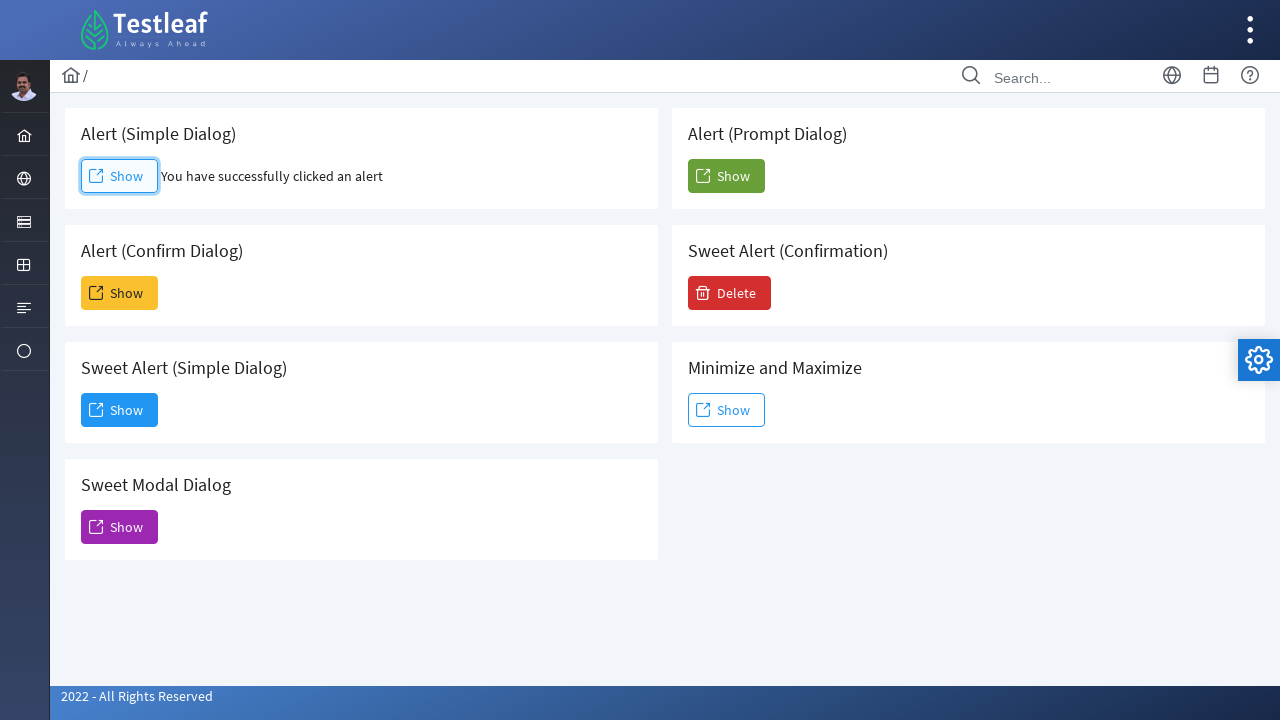

Clicked button to trigger confirmation alert at (120, 293) on xpath=//button[@id='j_idt88:j_idt93']
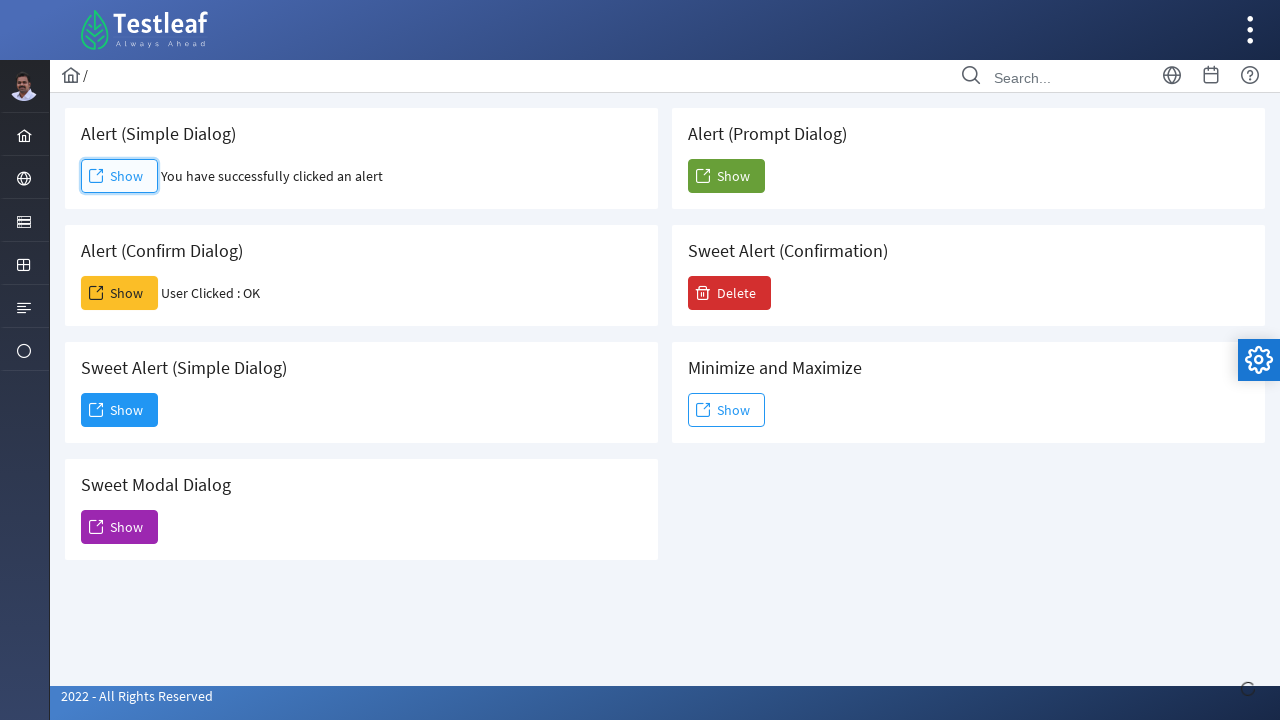

Accepted confirmation alert dialog
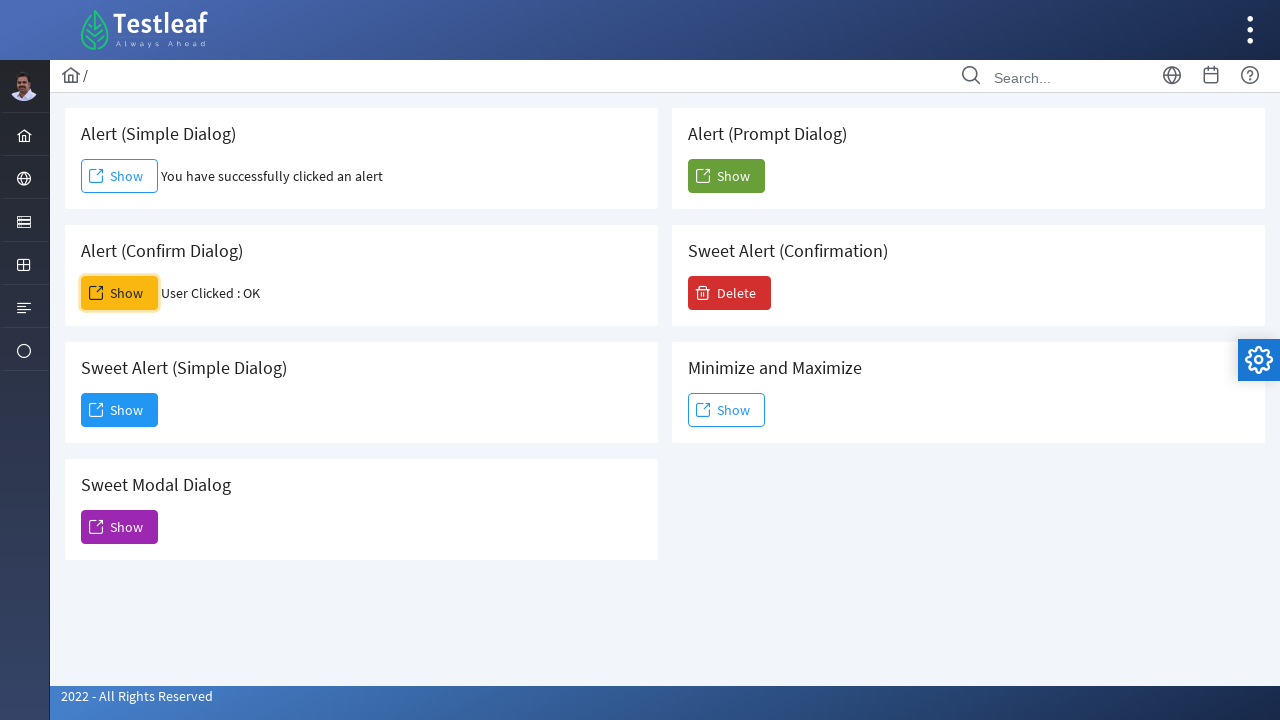

Retrieved confirmation alert result text (accepted)
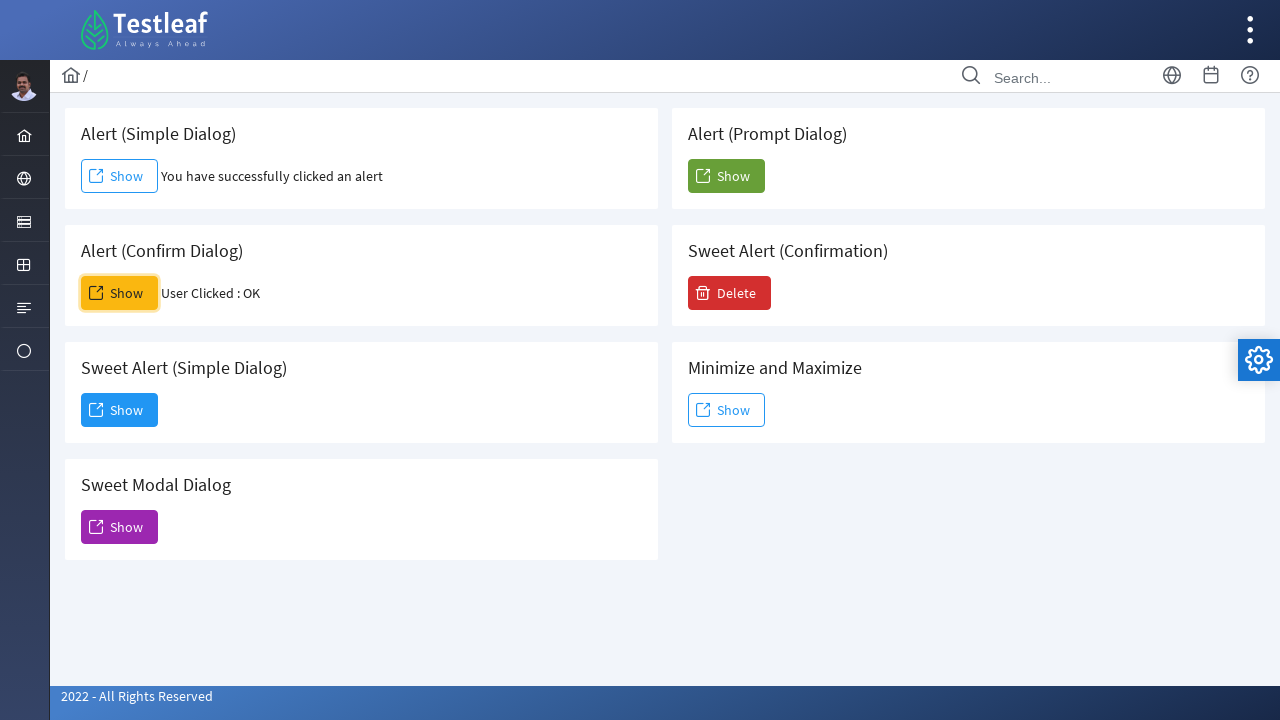

Clicked button to trigger confirmation alert again at (120, 293) on xpath=//button[@id='j_idt88:j_idt93']
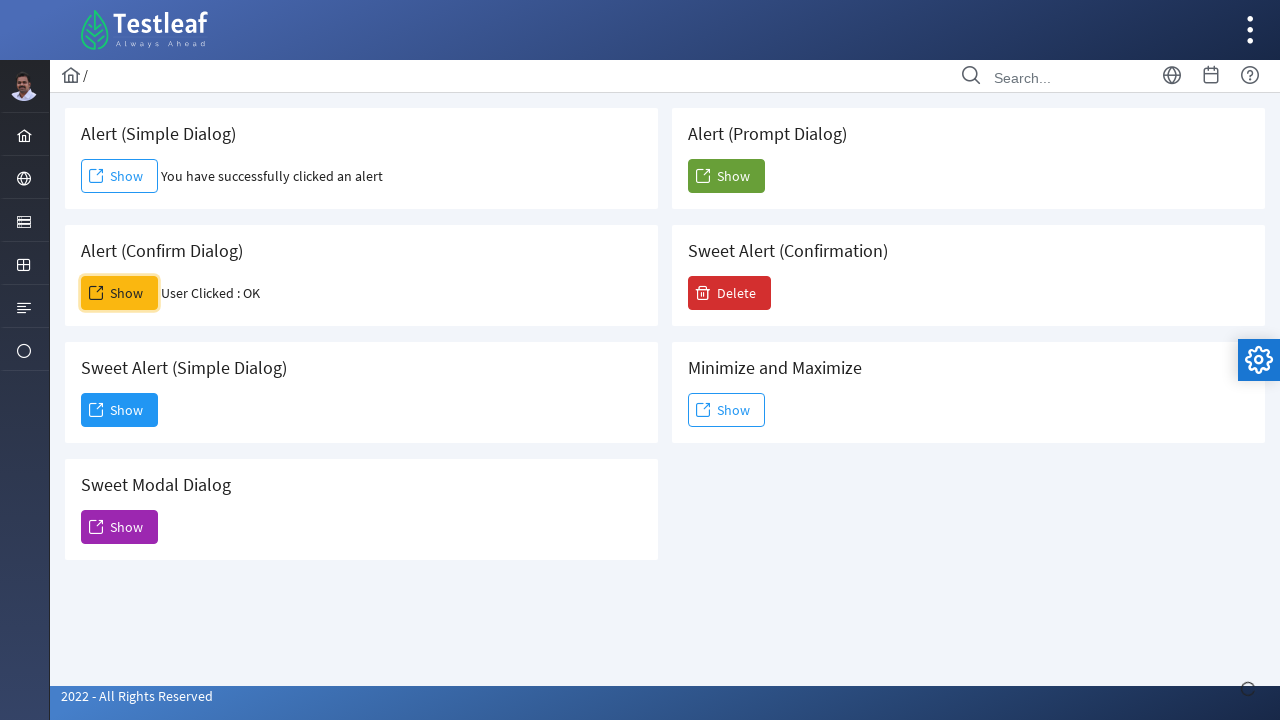

Dismissed confirmation alert dialog
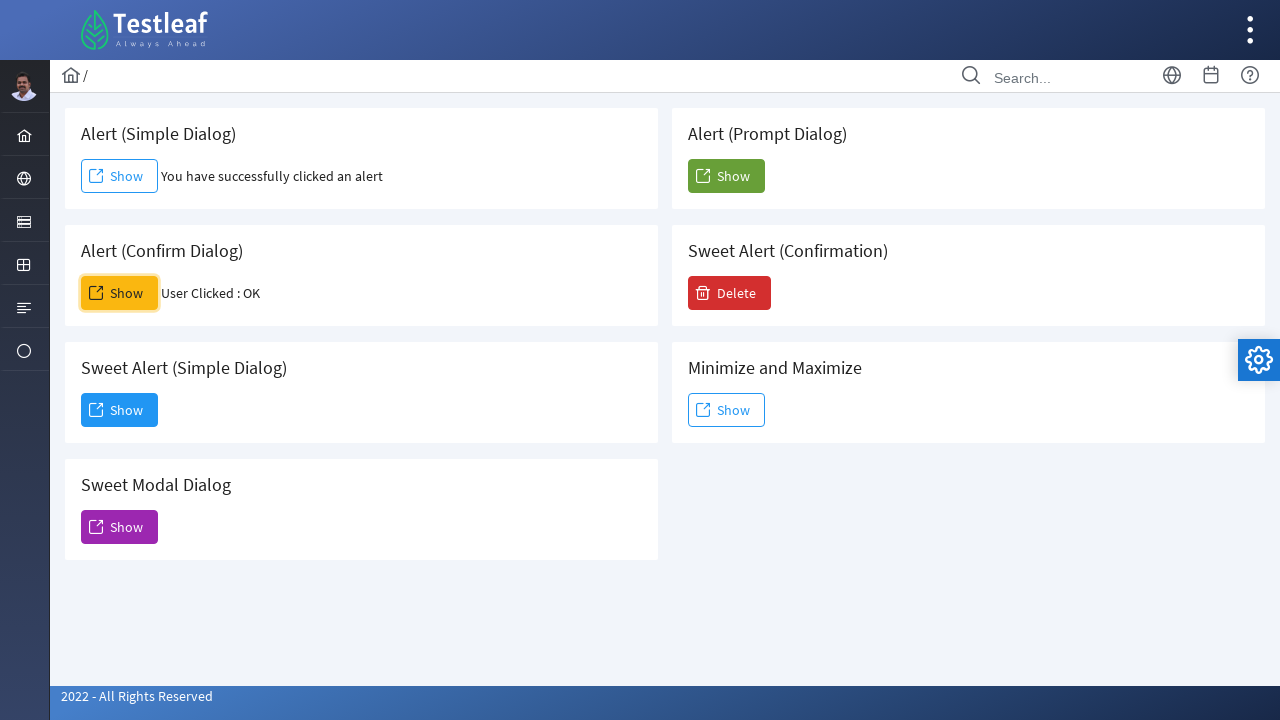

Retrieved confirmation alert result text (dismissed)
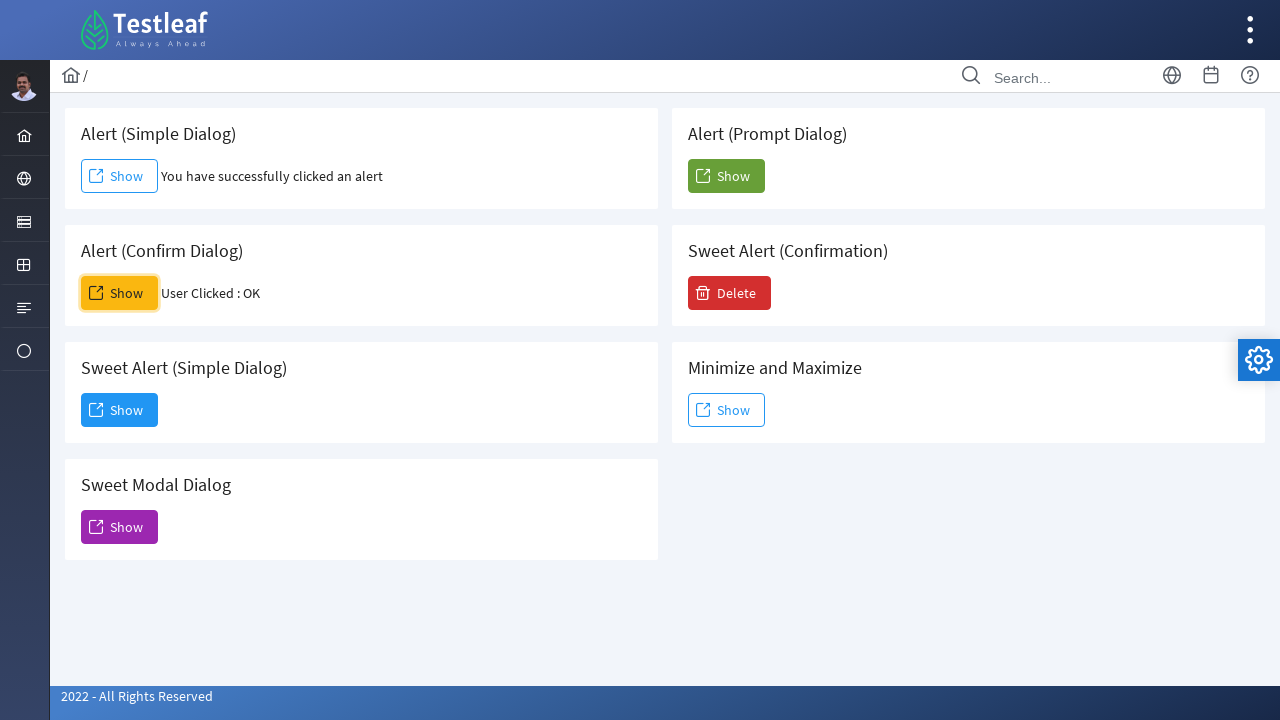

Clicked button to trigger prompt alert at (726, 176) on xpath=//button[@id='j_idt88:j_idt104']
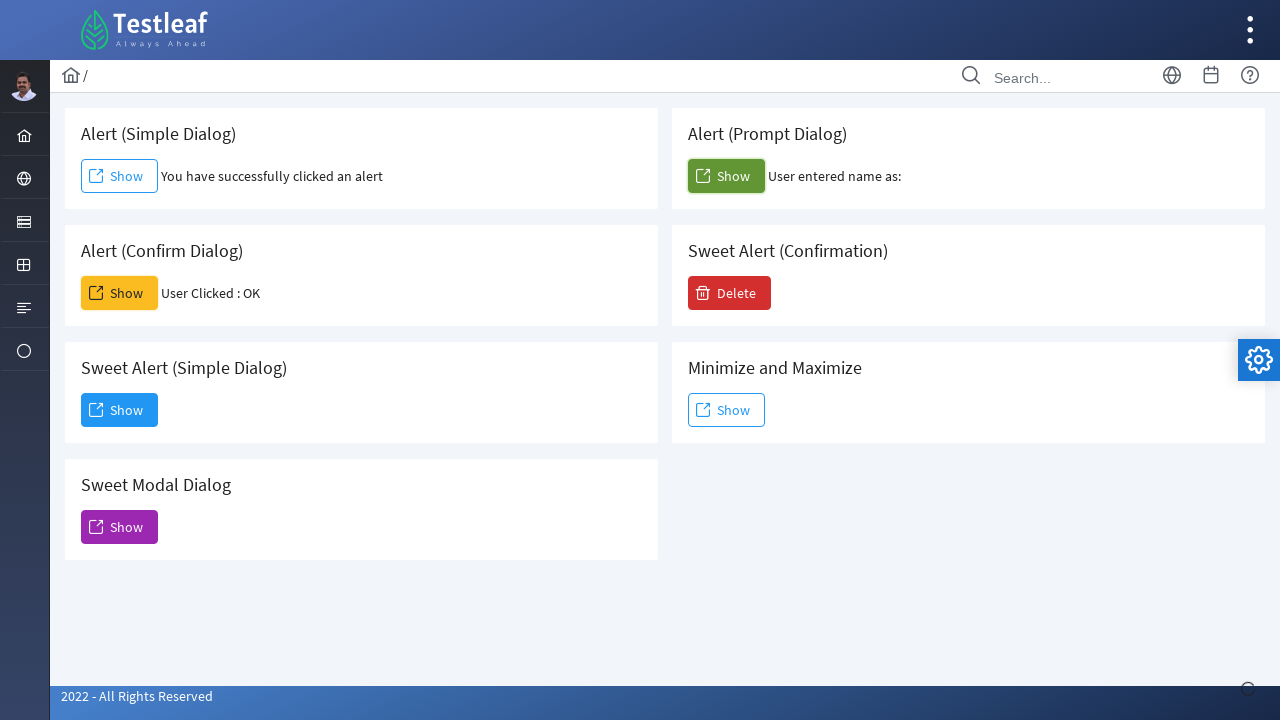

Accepted prompt alert with input 'Ashok'
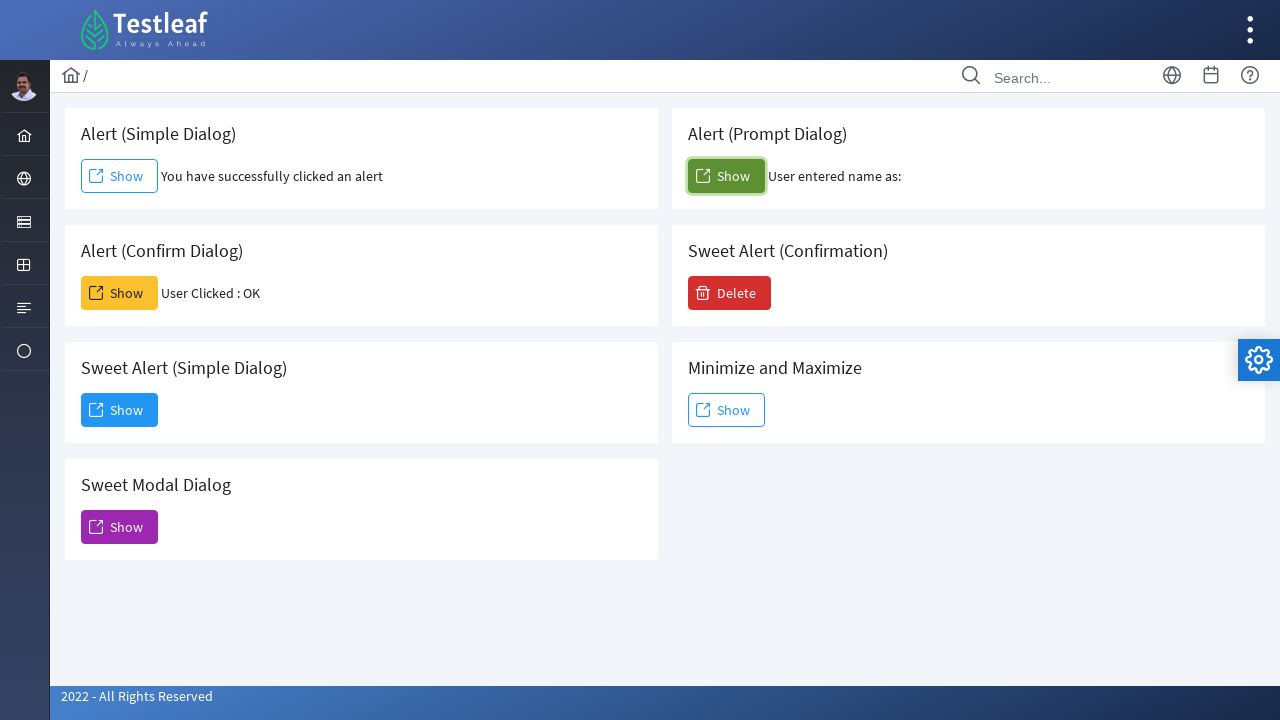

Waited 3 seconds for prompt response to process
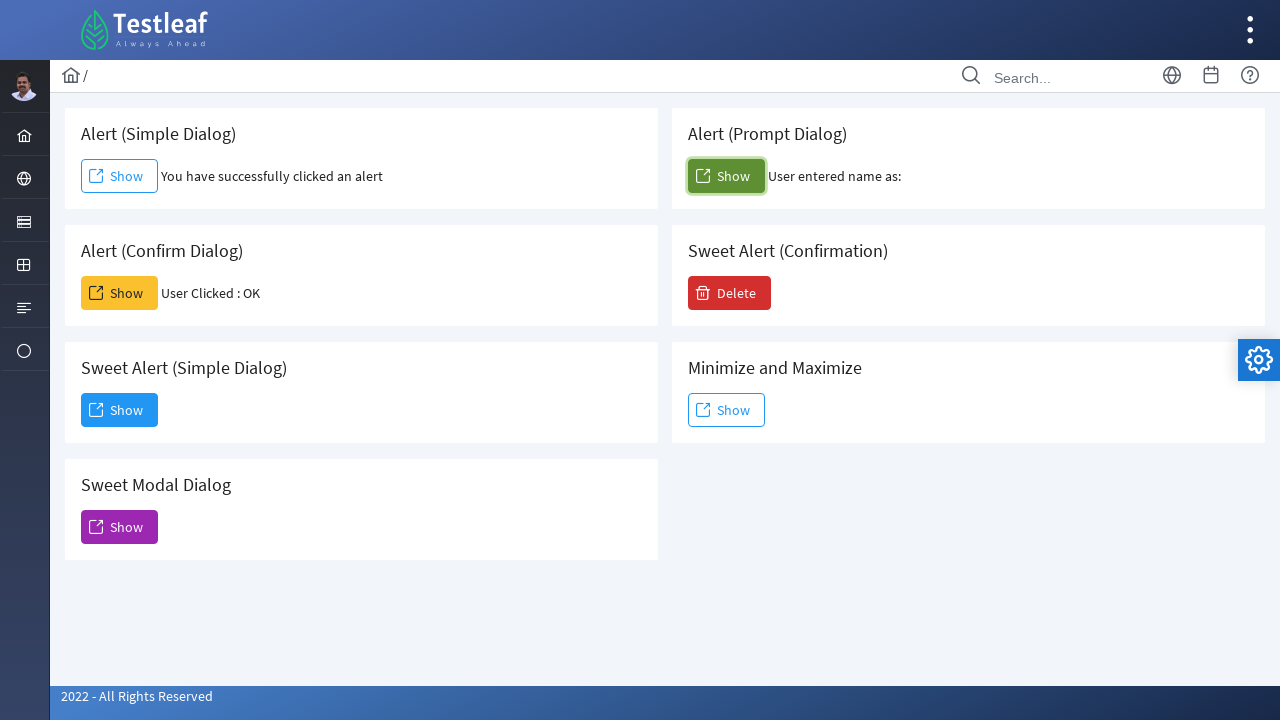

Retrieved prompt alert result text (accepted with input)
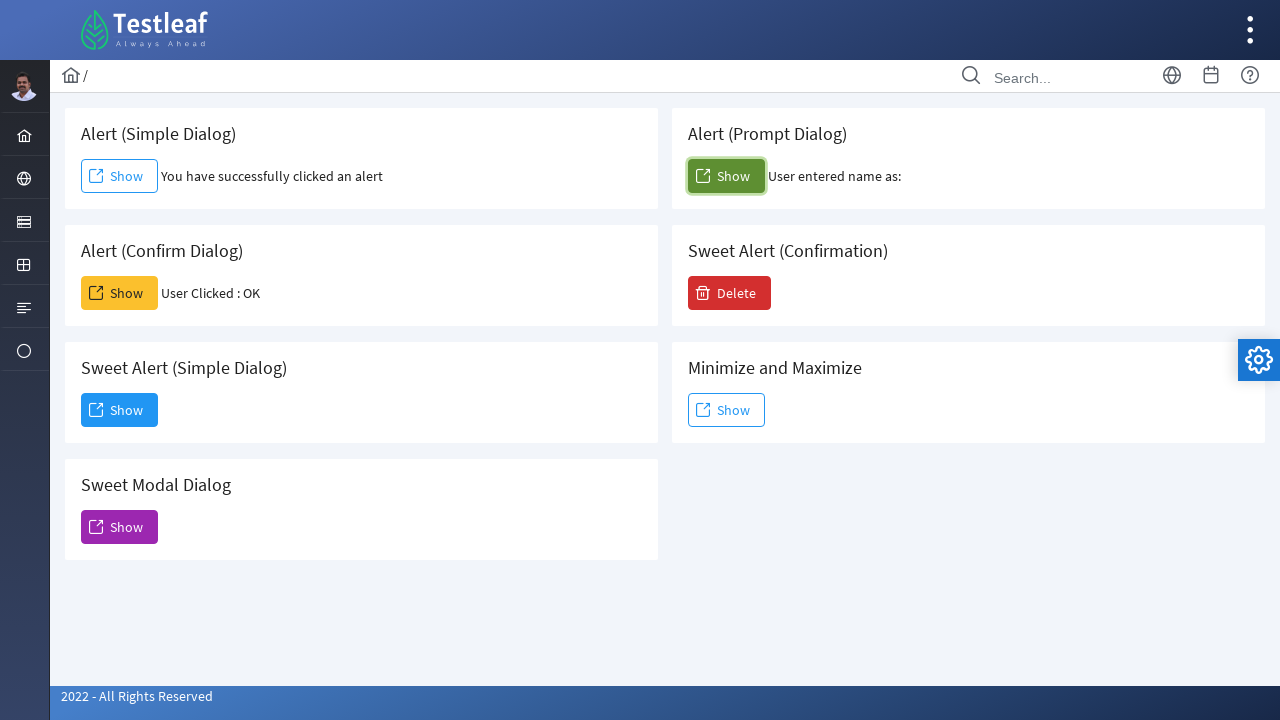

Clicked button to trigger prompt alert again at (726, 176) on xpath=//button[@id='j_idt88:j_idt104']
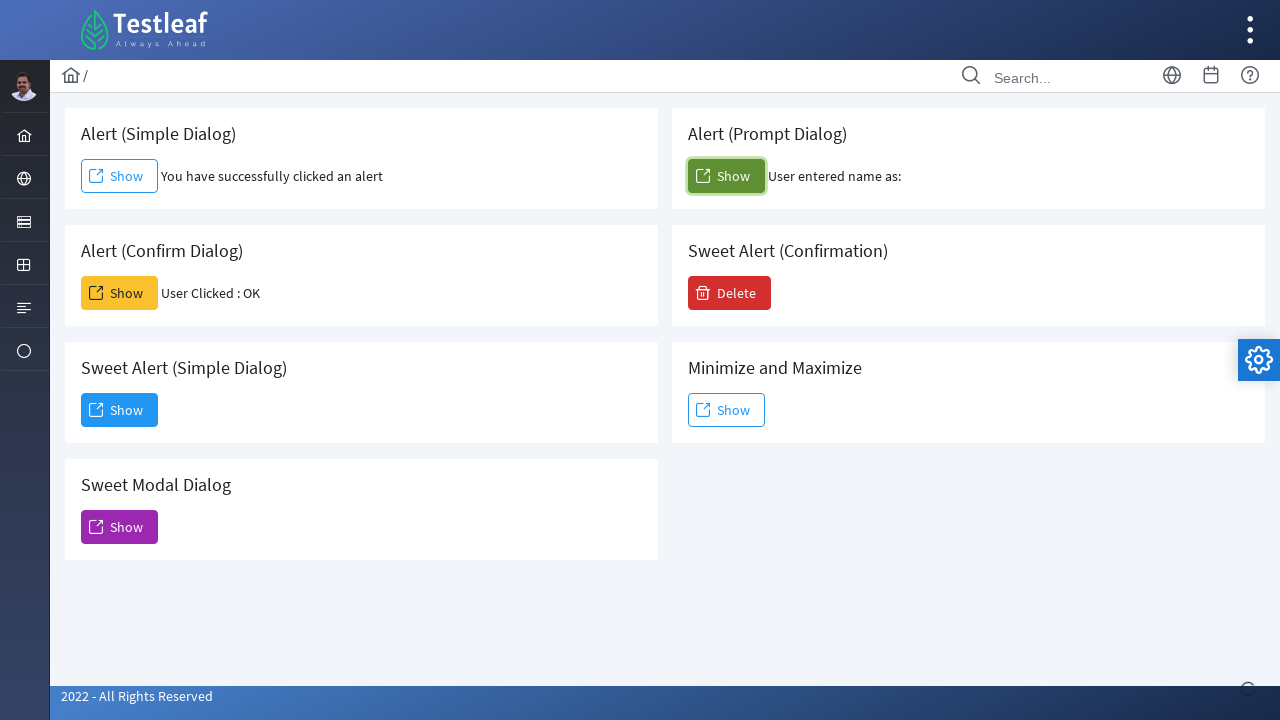

Dismissed prompt alert dialog
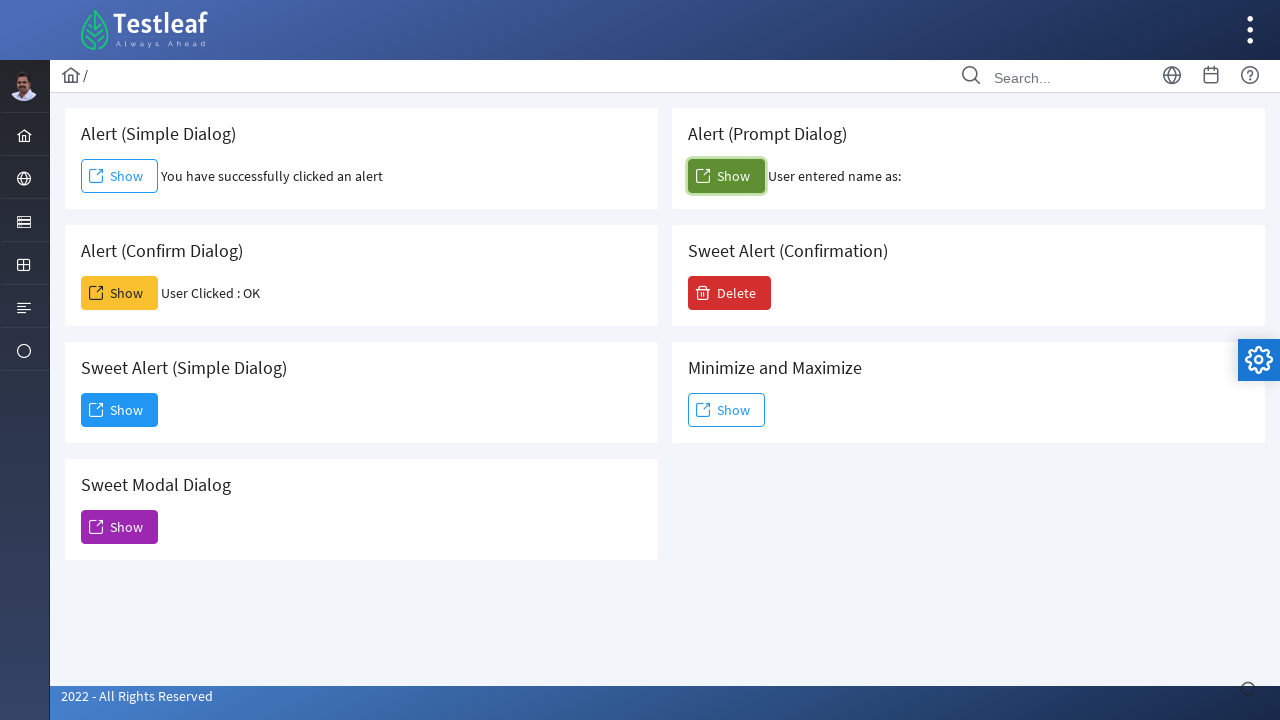

Retrieved prompt alert result text (dismissed)
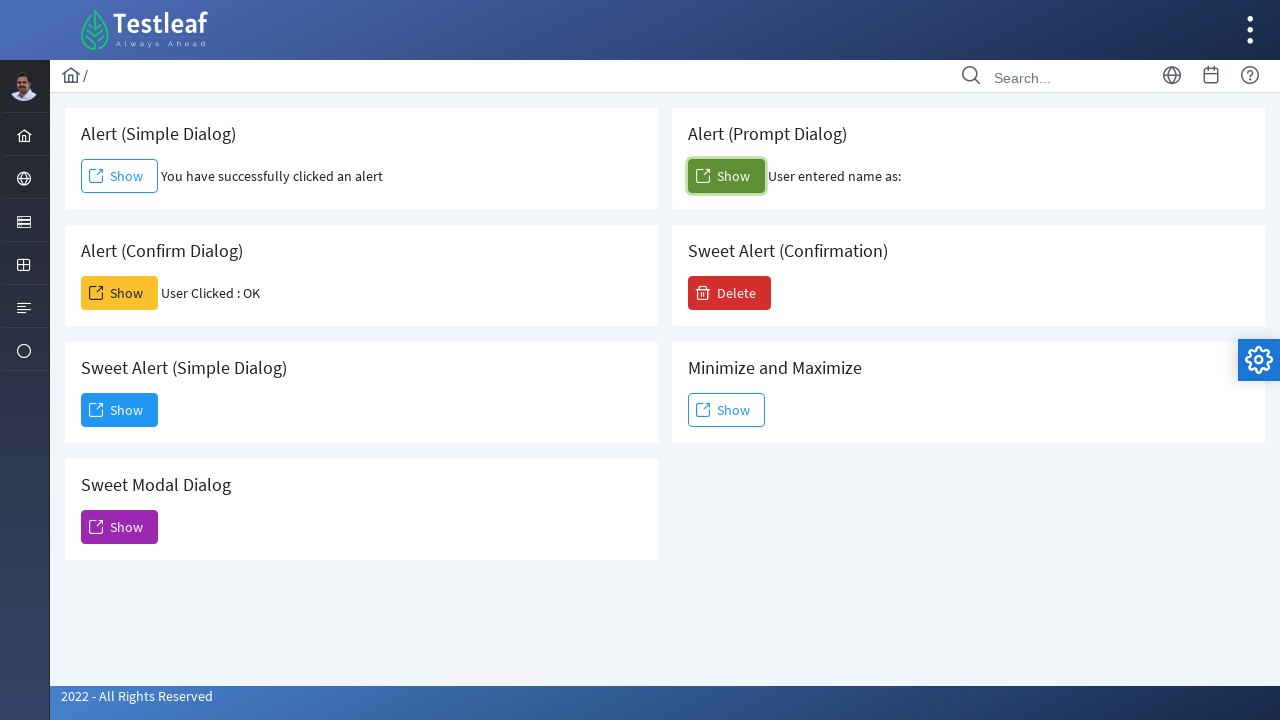

Clicked button to trigger non-modal sweet alert at (120, 410) on xpath=//button[@id='j_idt88:j_idt95']
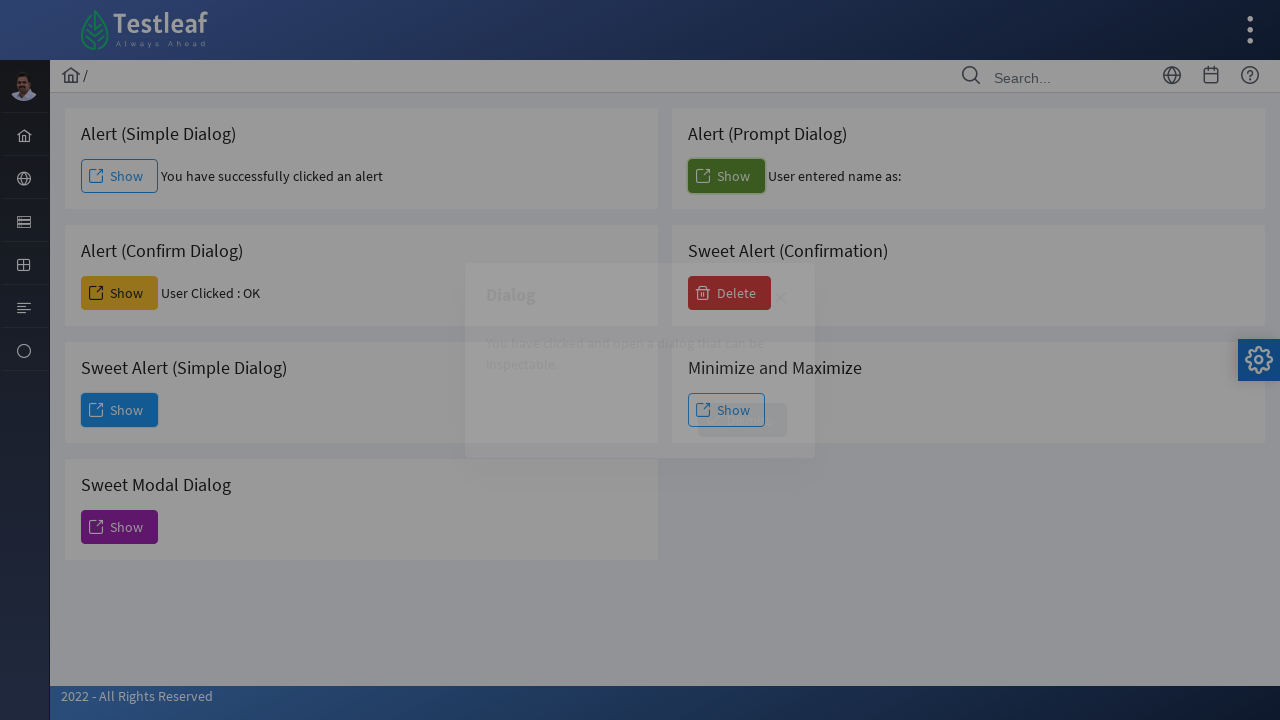

Retrieved non-modal sweet alert message text
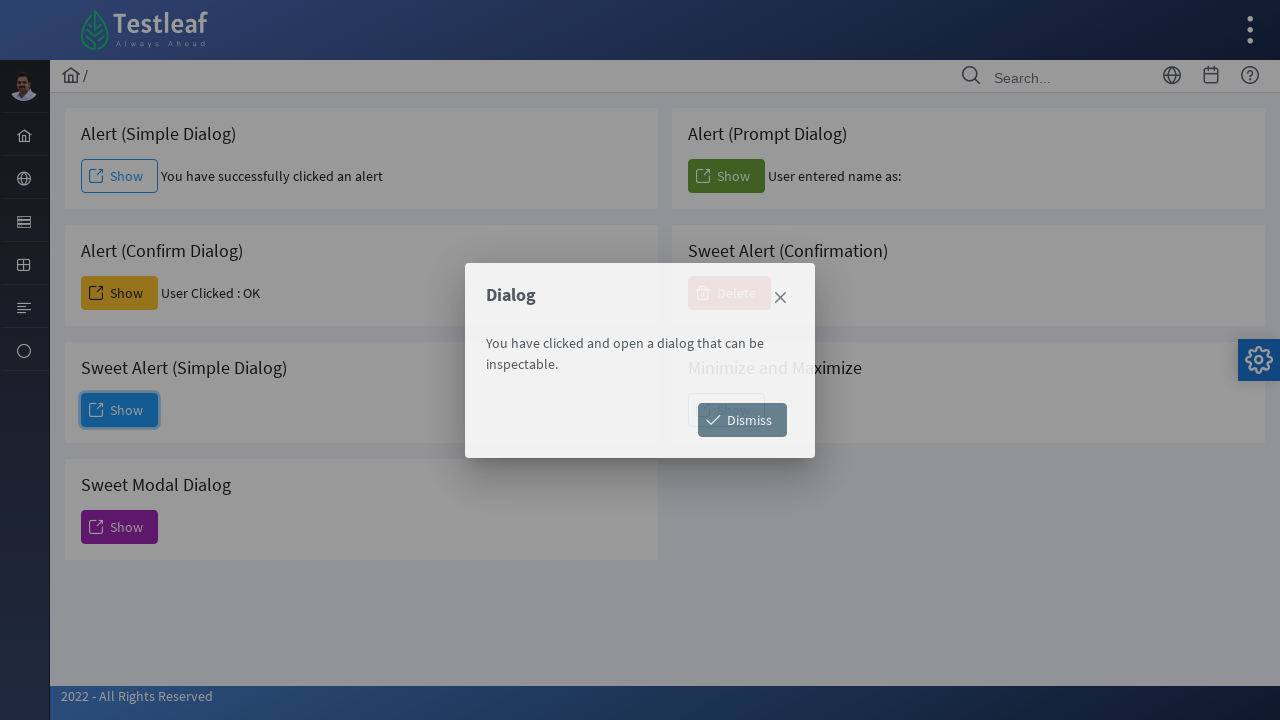

Clicked button to close non-modal sweet alert at (742, 420) on xpath=//button[@id='j_idt88:j_idt98']
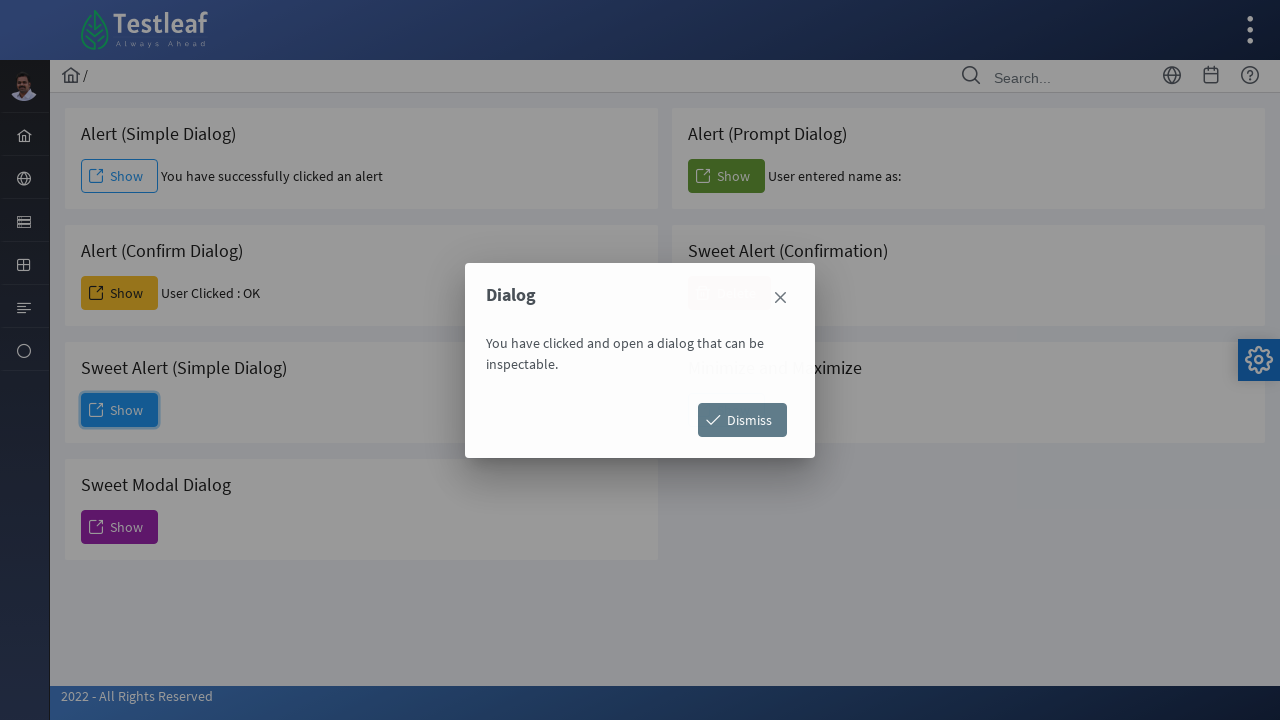

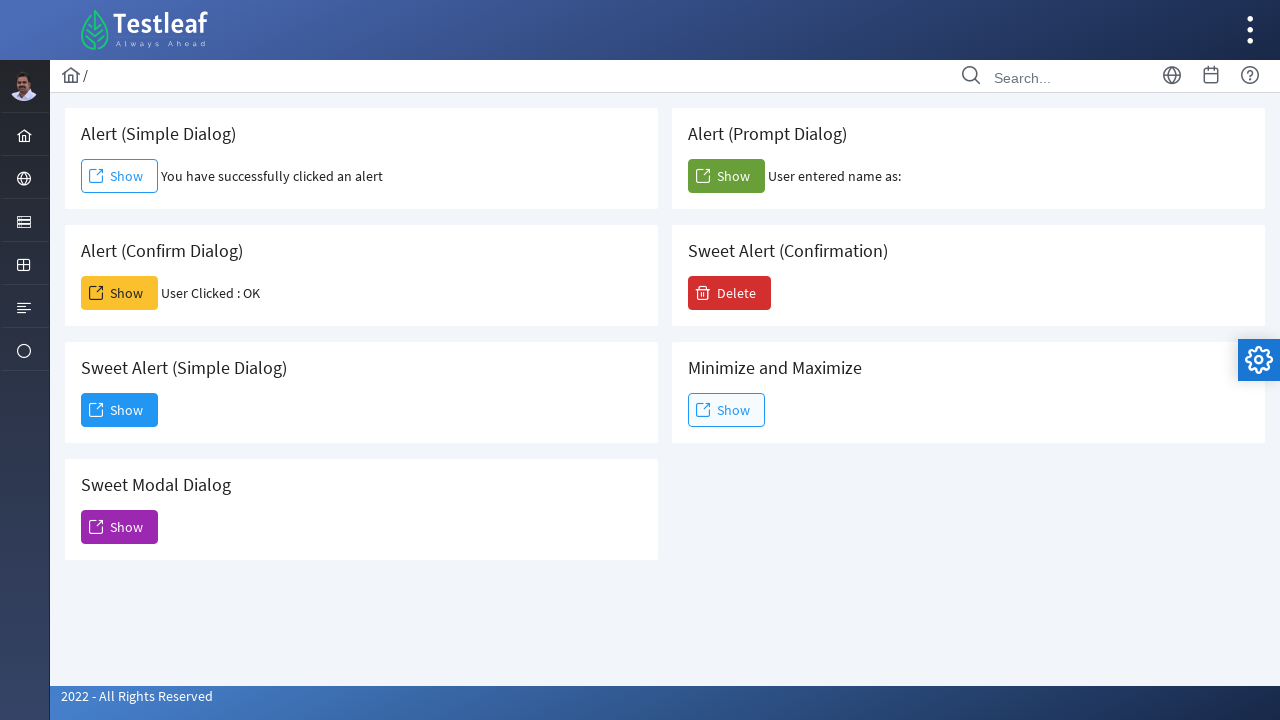